Tests the Playwright homepage by verifying the page title contains "Playwright", checking that the "Get Started" link has the correct href attribute, clicking it, and verifying navigation to the intro page.

Starting URL: https://playwright.dev/

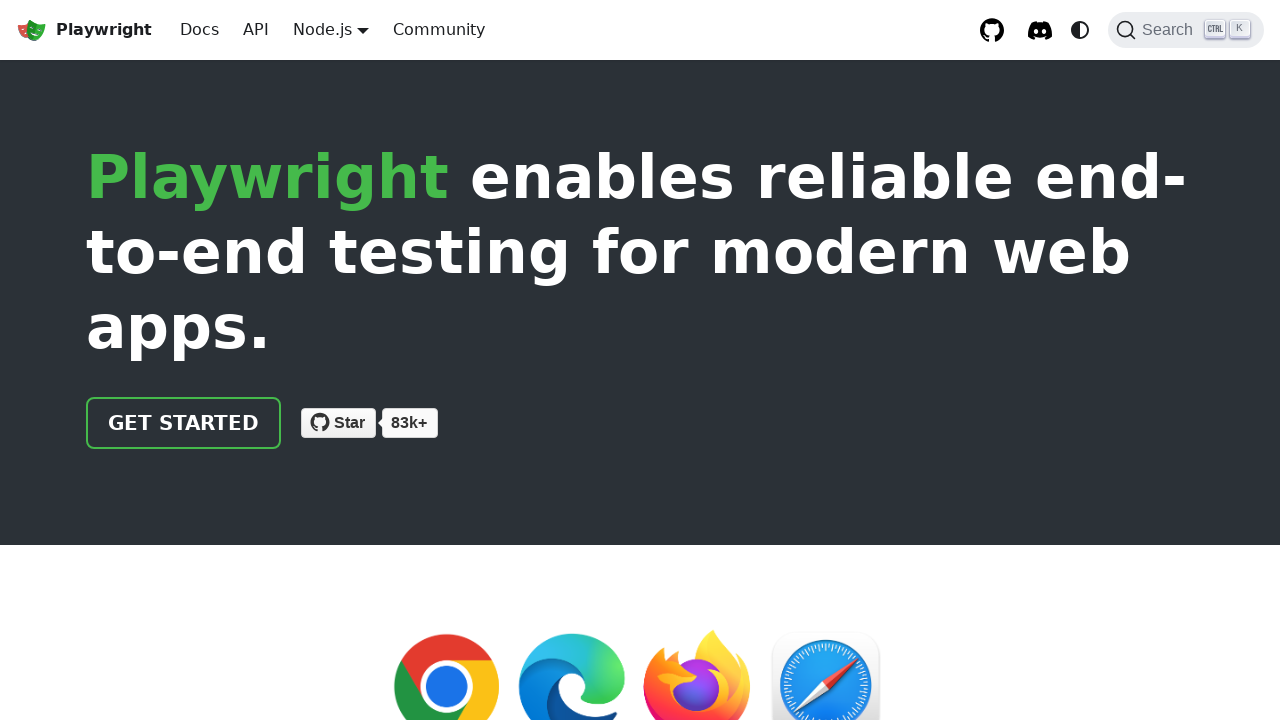

Verified page title contains 'Playwright'
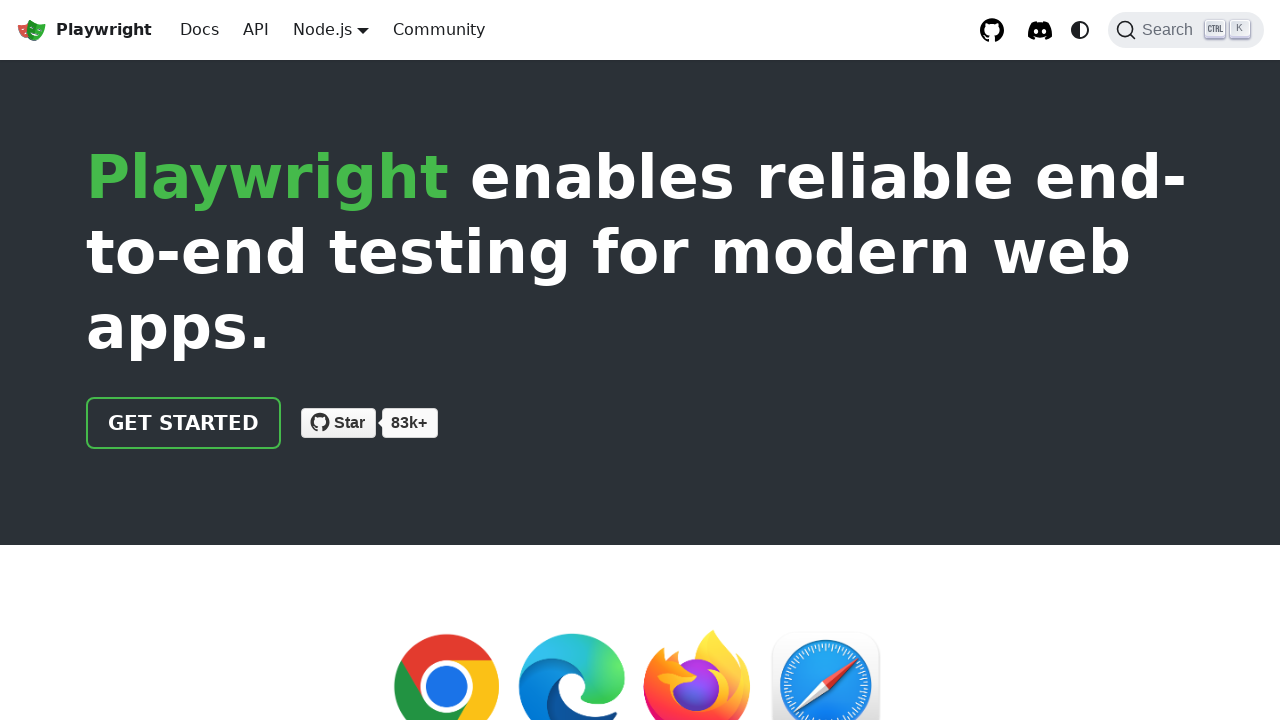

Located 'Get Started' link
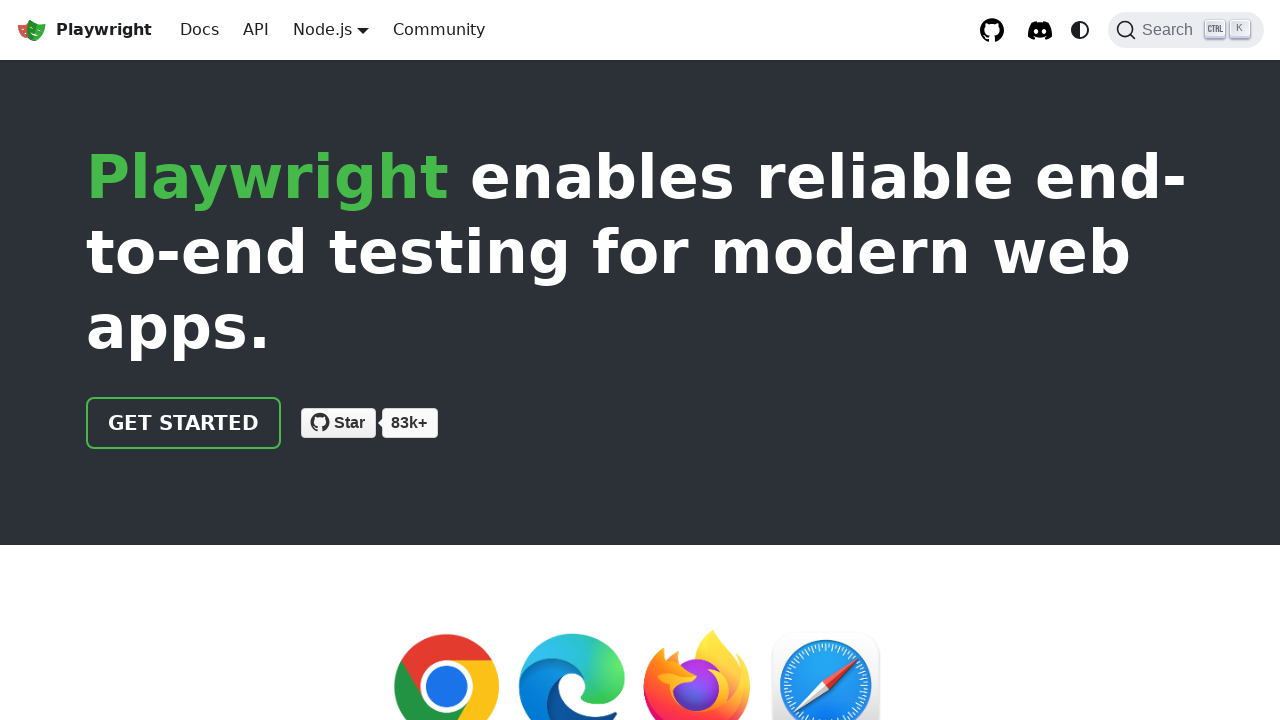

Verified 'Get Started' link href points to '/docs/intro'
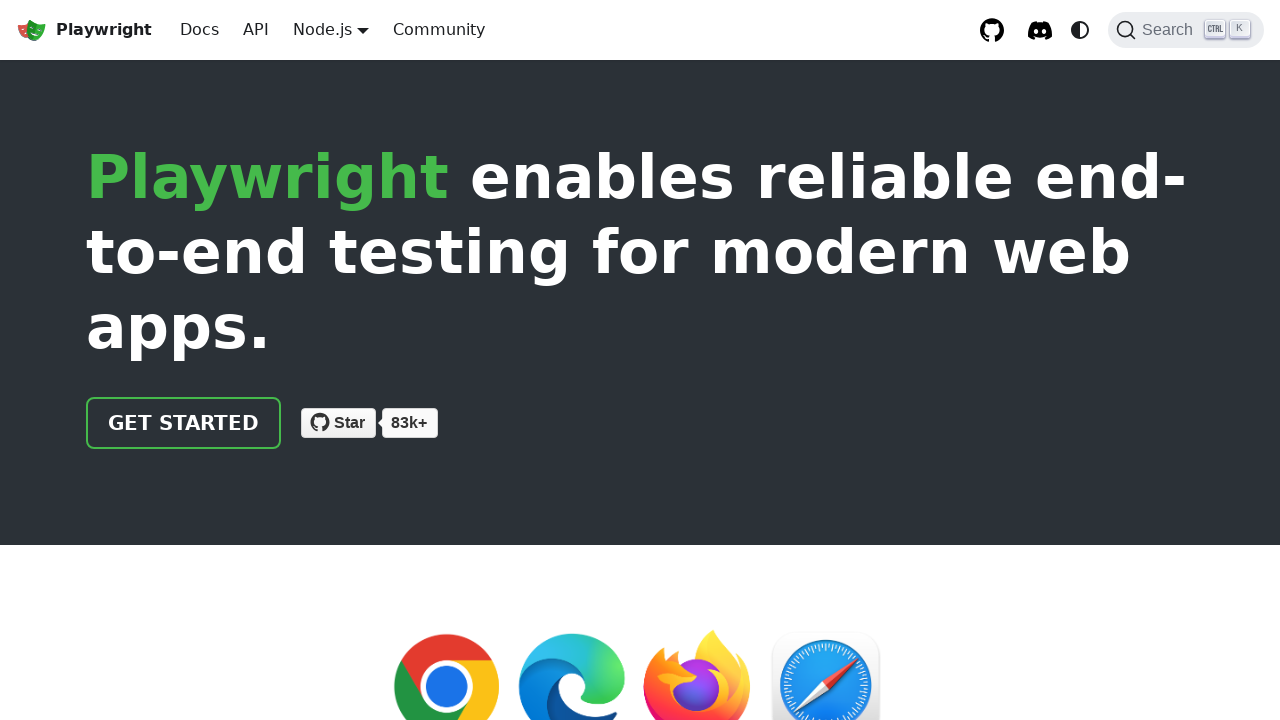

Clicked 'Get Started' link to navigate to intro page at (184, 423) on text=Get Started
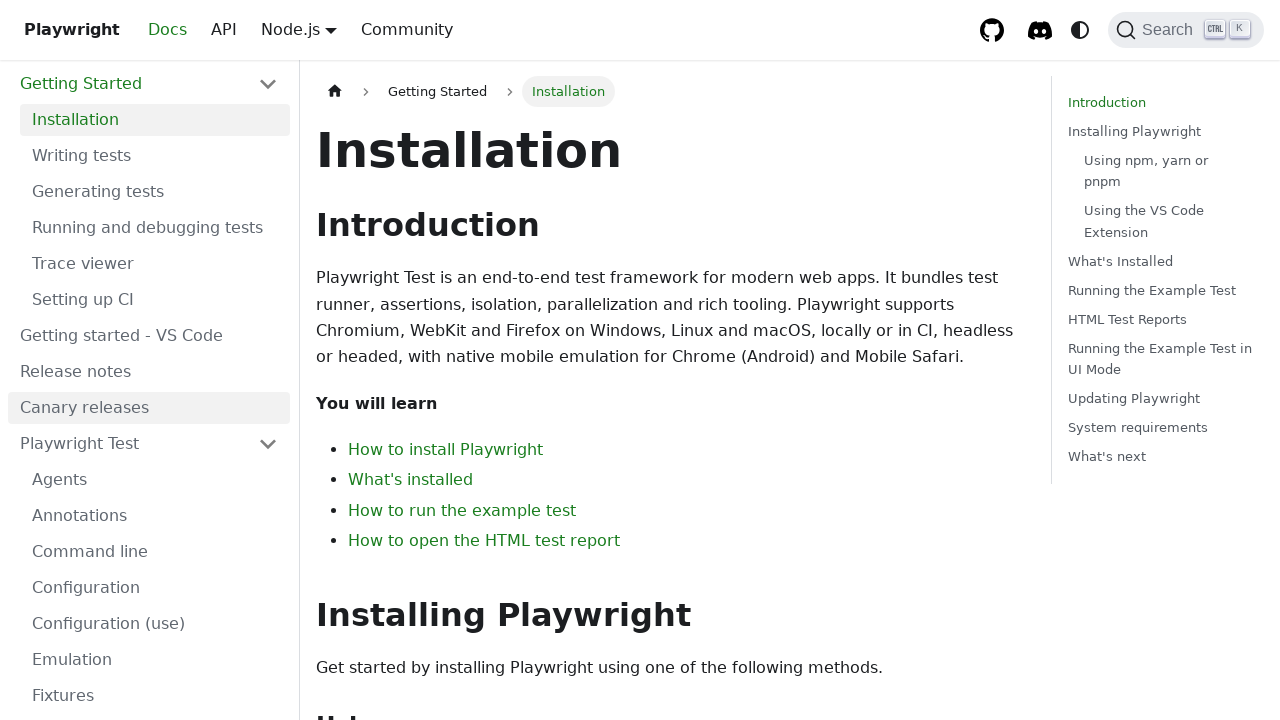

Verified navigation to intro page (URL contains 'intro')
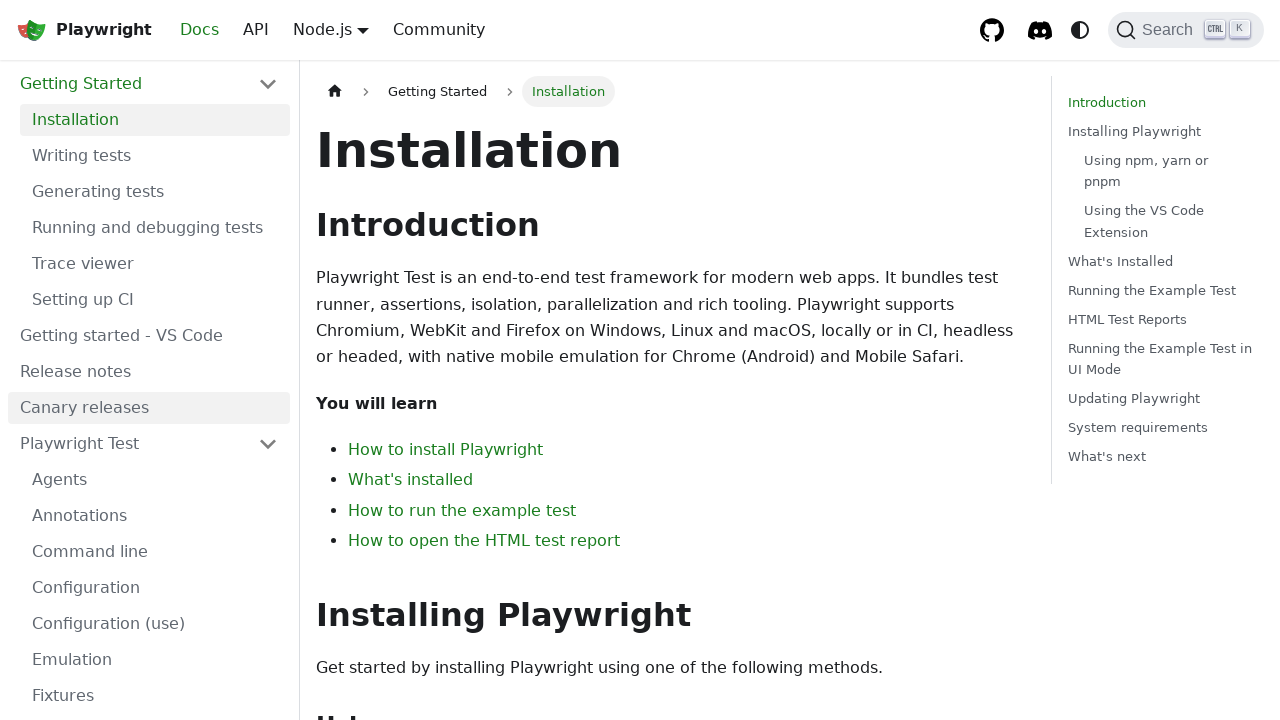

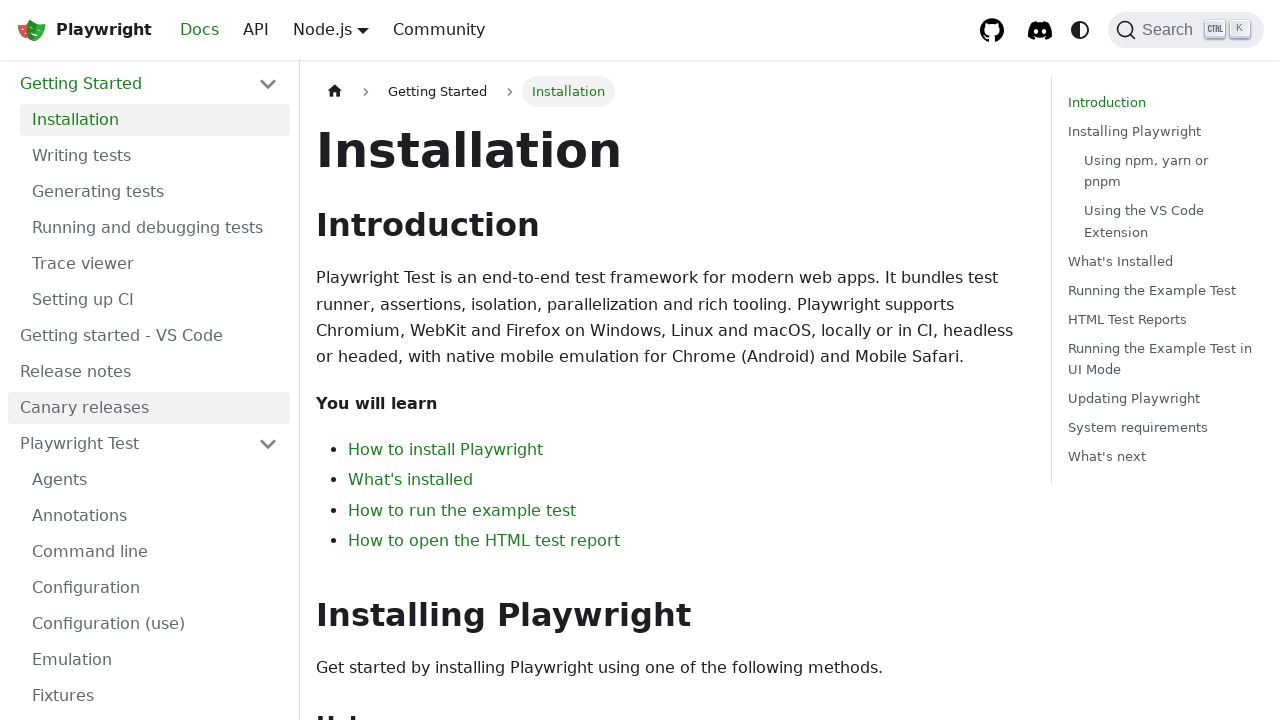